Tests the seller registration form by filling in all required fields (name, email, phone, business brand, and business description) and submitting the form.

Starting URL: https://shopdemo-alex-hot.koyeb.app/sell

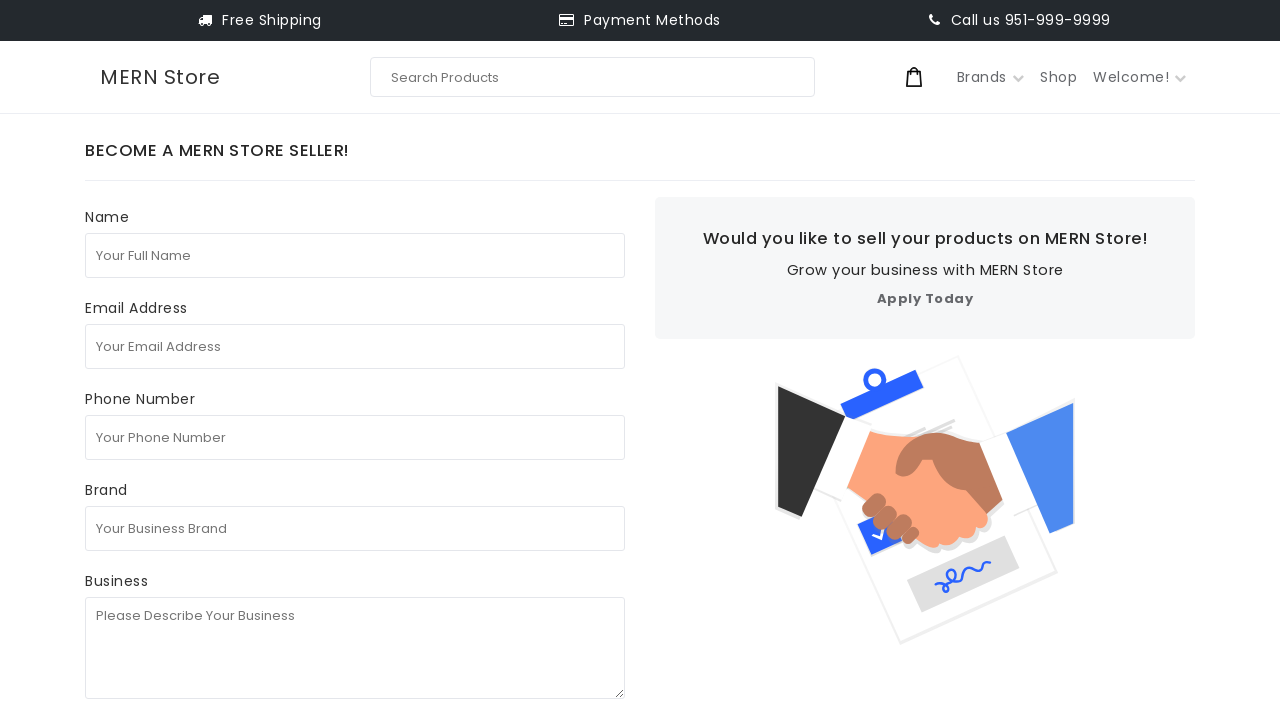

Clicked the full name field at (355, 255) on internal:attr=[placeholder="Your Full Name"i]
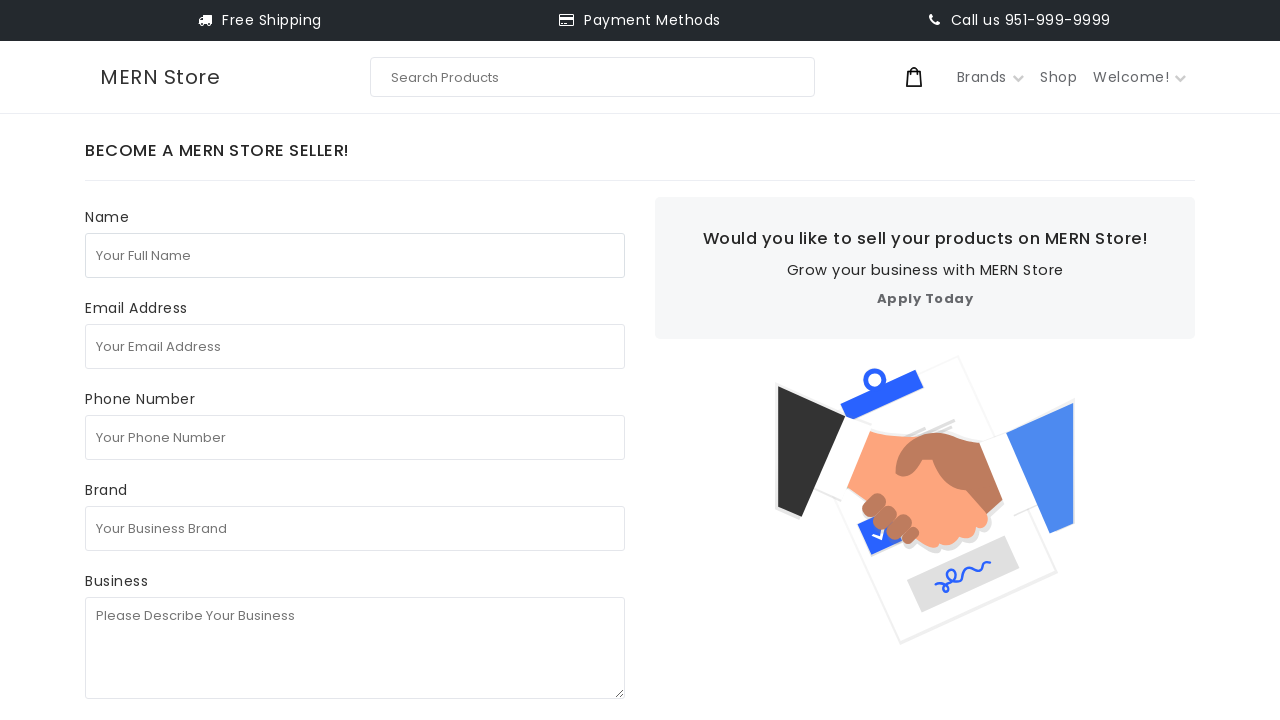

Filled full name field with 'test seller' on internal:attr=[placeholder="Your Full Name"i]
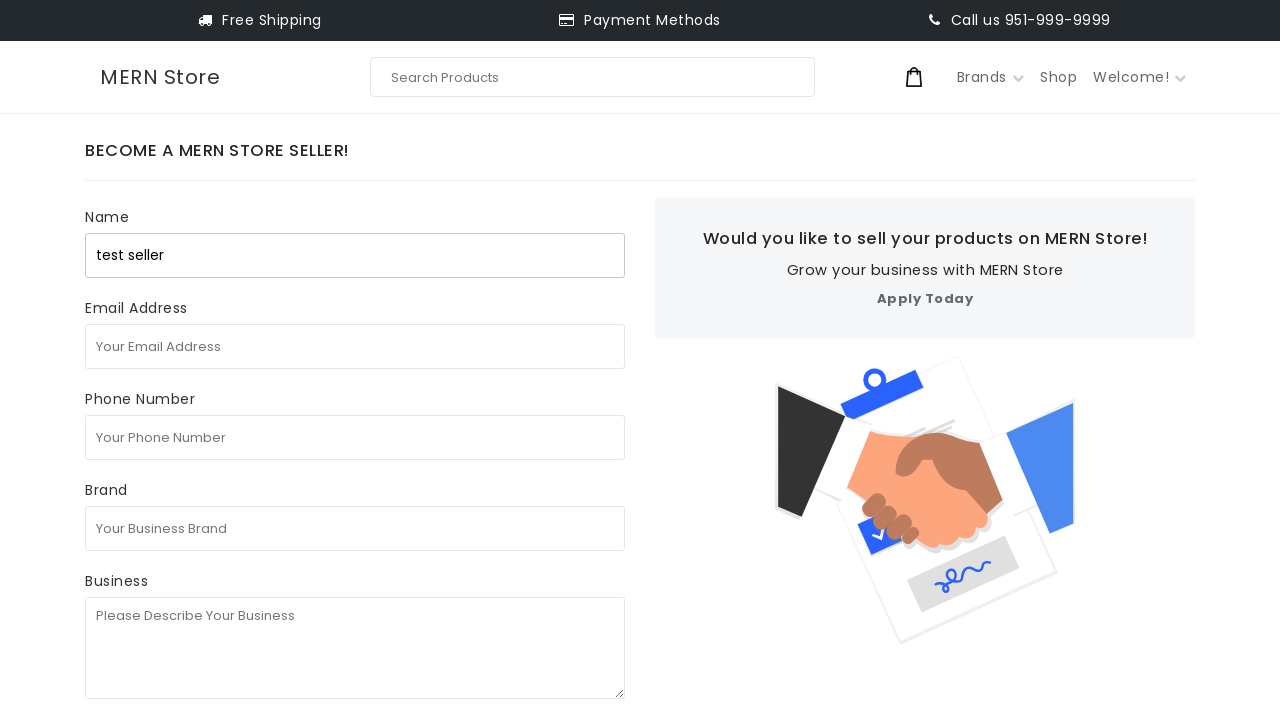

Clicked the email address field at (355, 346) on internal:attr=[placeholder="Your Email Address"i]
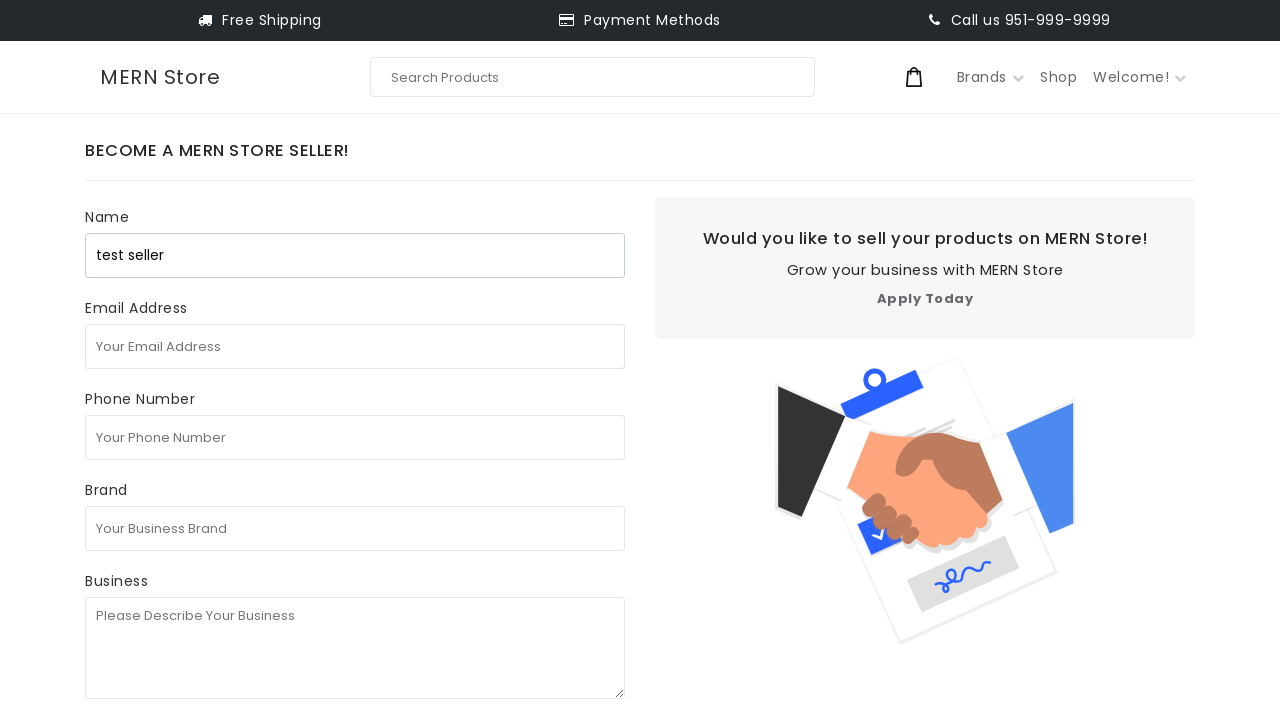

Filled email field with 'testseller7294@gmail.com' on internal:attr=[placeholder="Your Email Address"i]
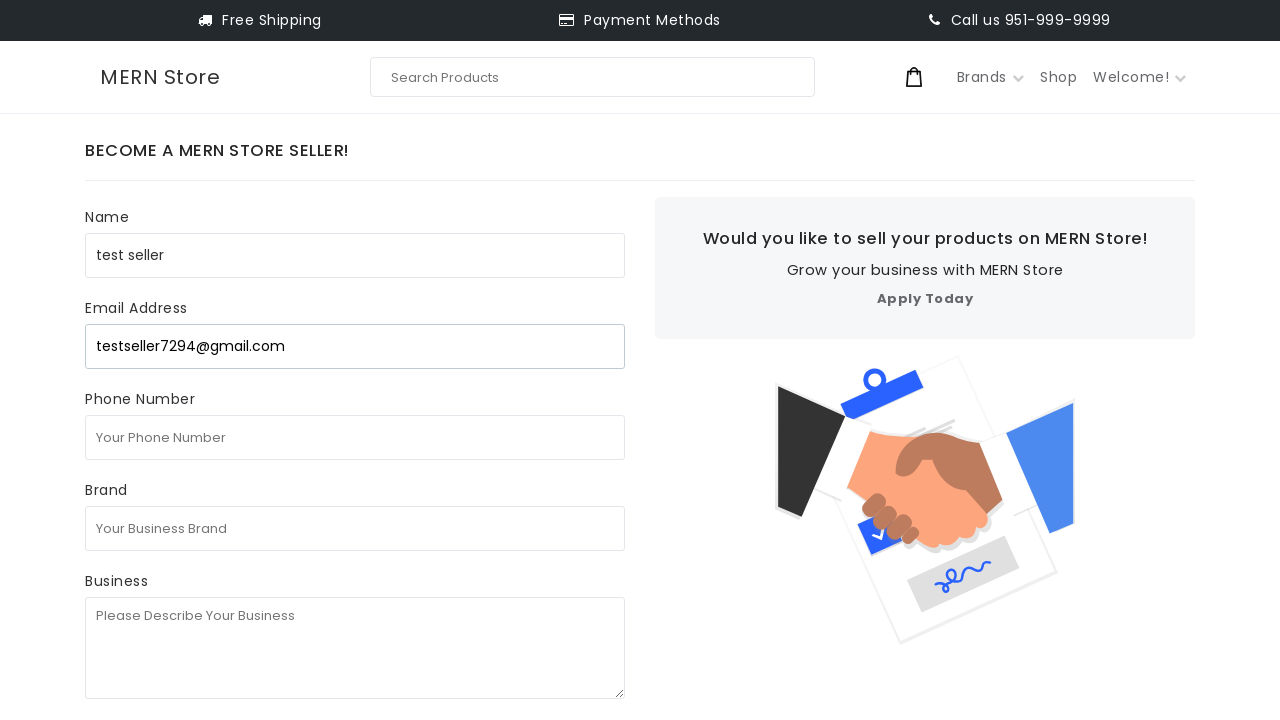

Clicked the phone number field at (355, 437) on internal:attr=[placeholder="Your Phone Number"i]
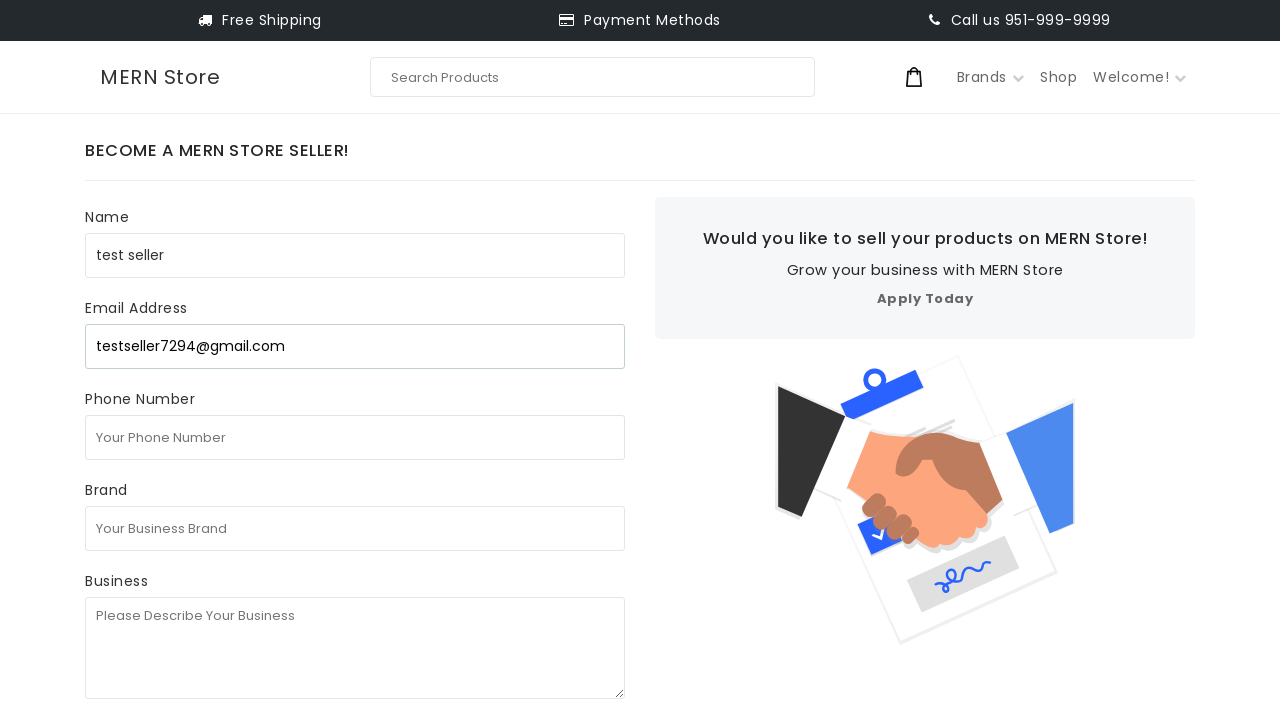

Filled phone number field with '1231231231' on internal:attr=[placeholder="Your Phone Number"i]
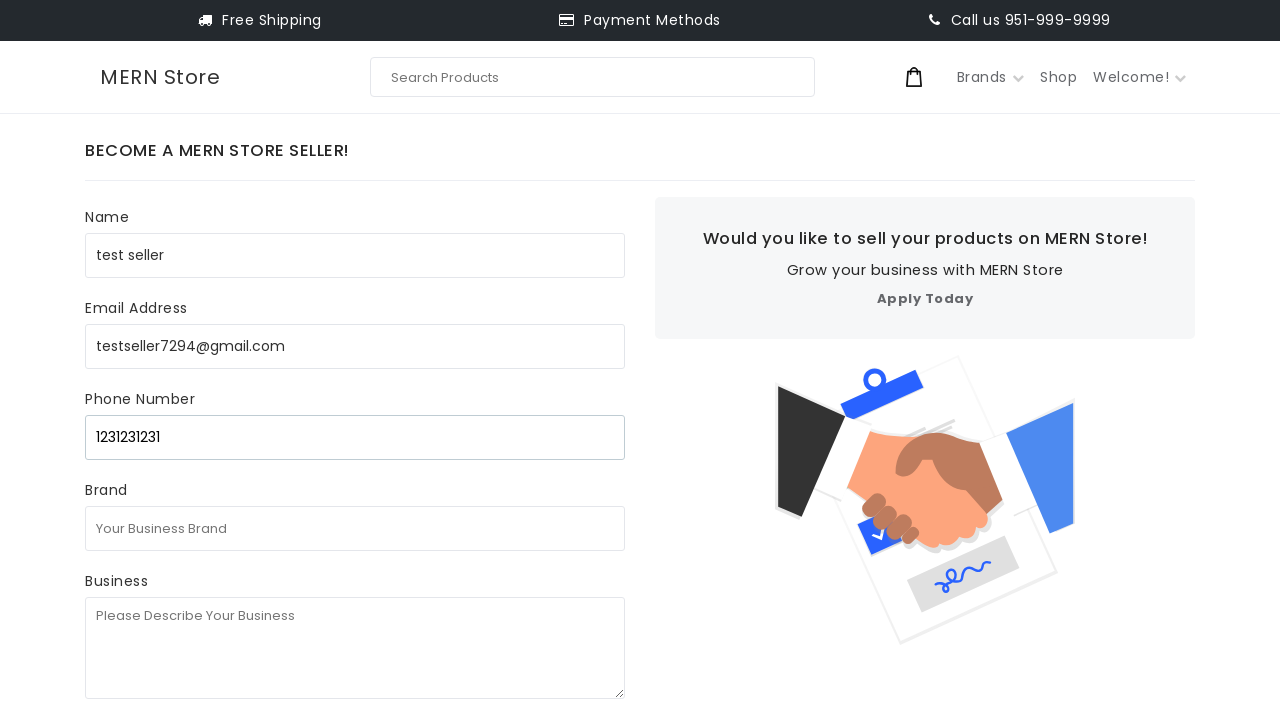

Clicked the business brand field at (355, 528) on internal:attr=[placeholder="Your Business Brand"i]
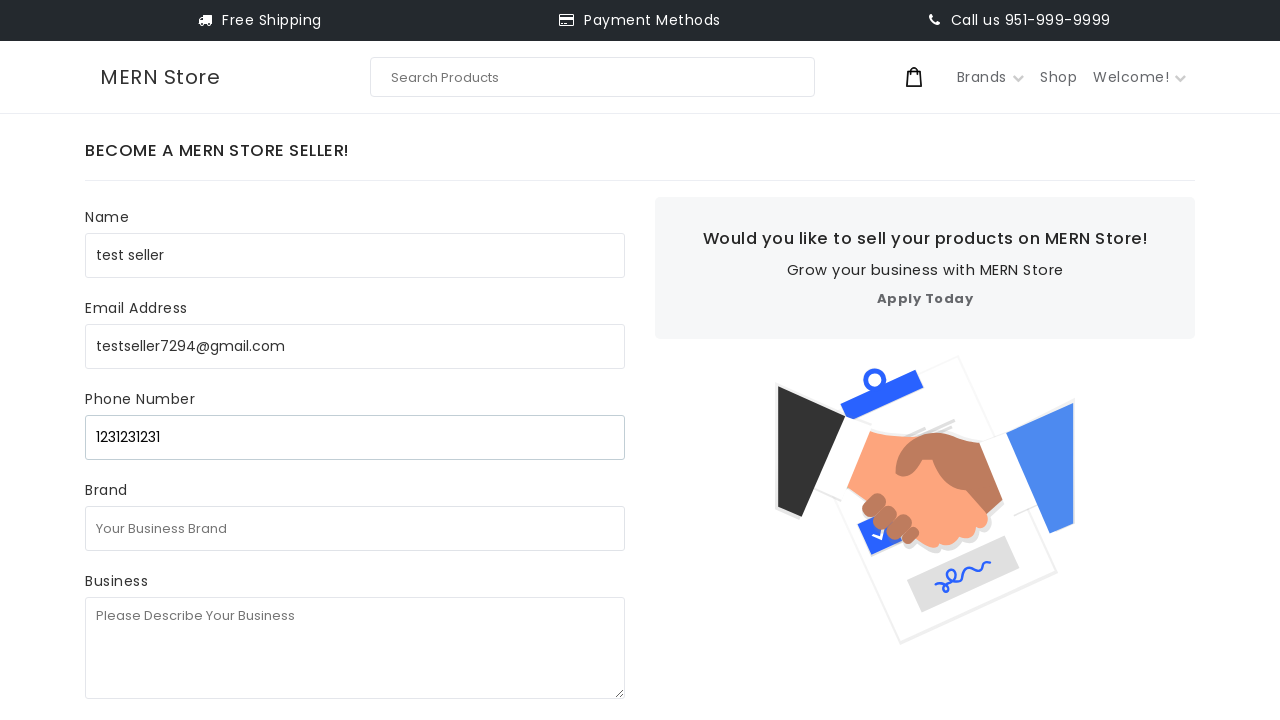

Filled business brand field with 'test business' on internal:attr=[placeholder="Your Business Brand"i]
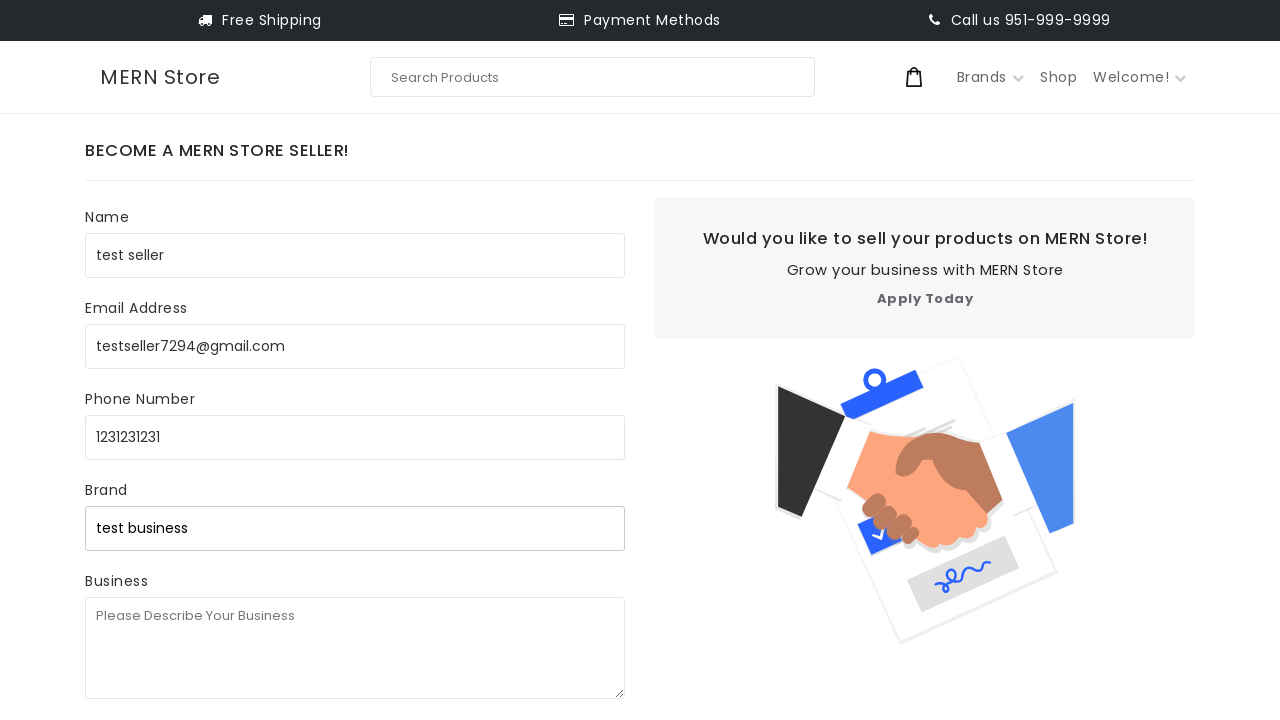

Clicked the business description field at (355, 648) on internal:attr=[placeholder="Please Describe Your Business"i]
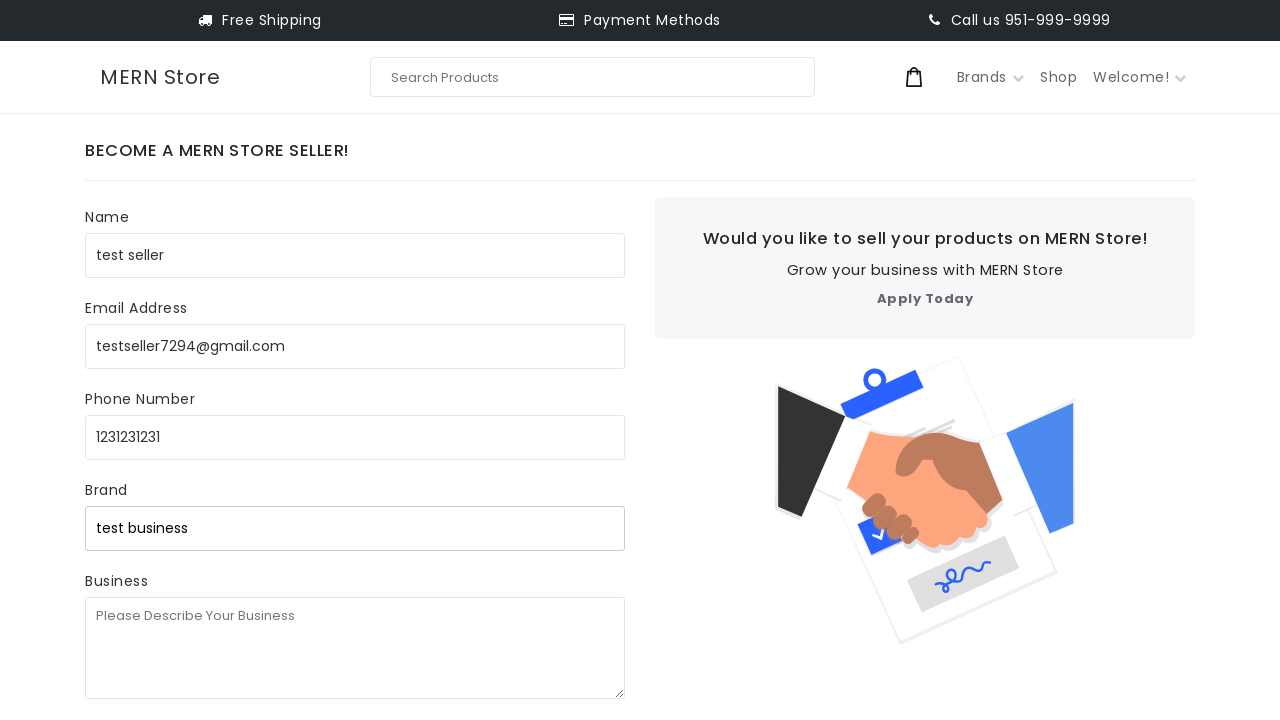

Filled business description field with 'test test testc' on internal:attr=[placeholder="Please Describe Your Business"i]
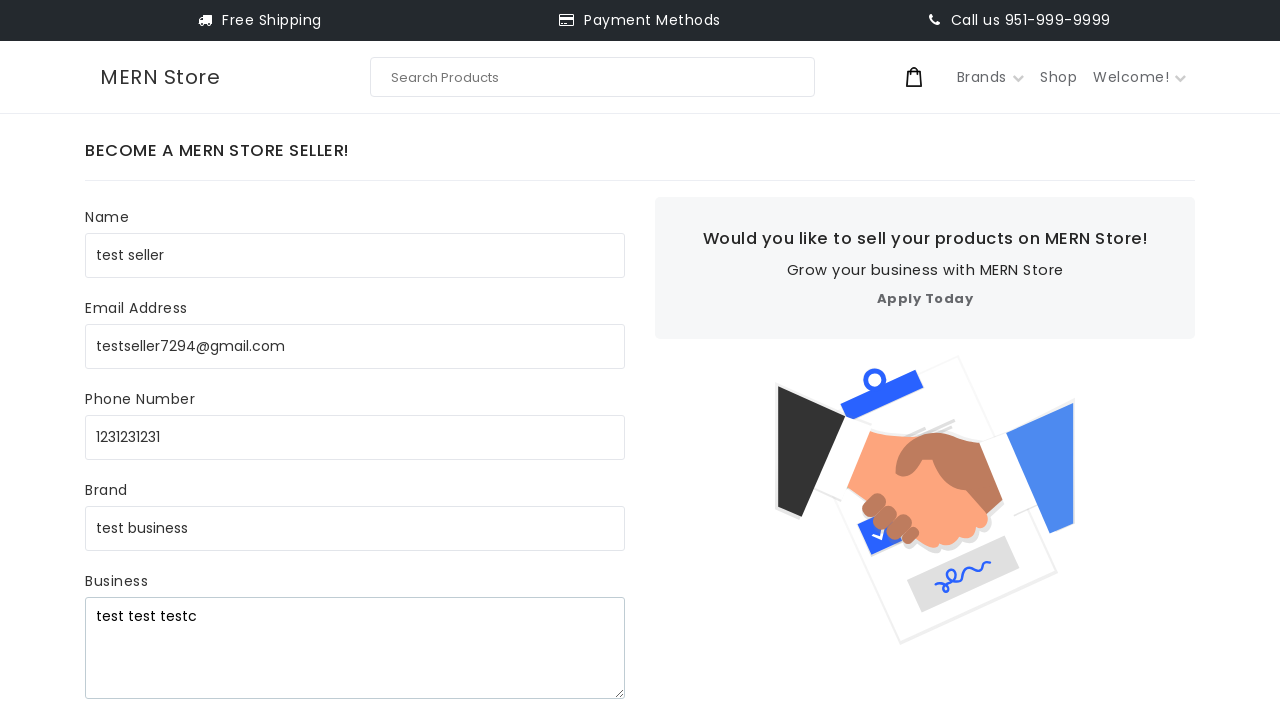

Clicked the Submit button to register seller at (152, 382) on internal:role=button[name="Submit"i]
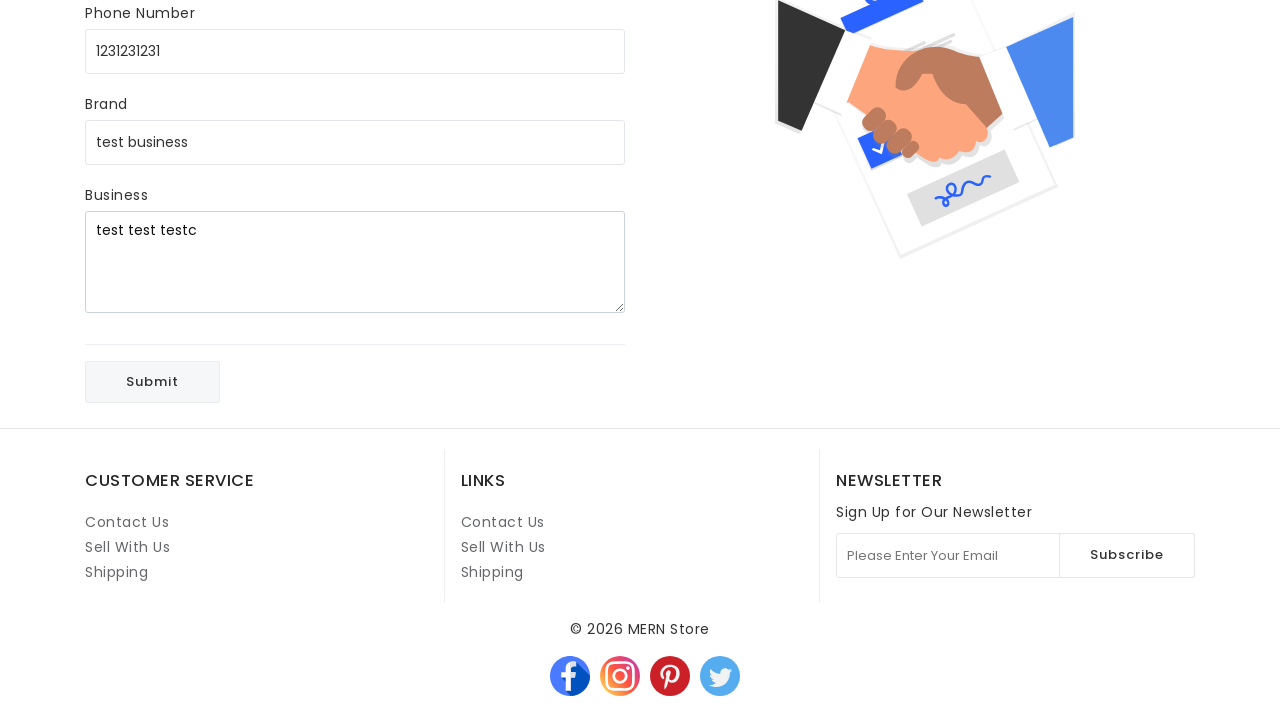

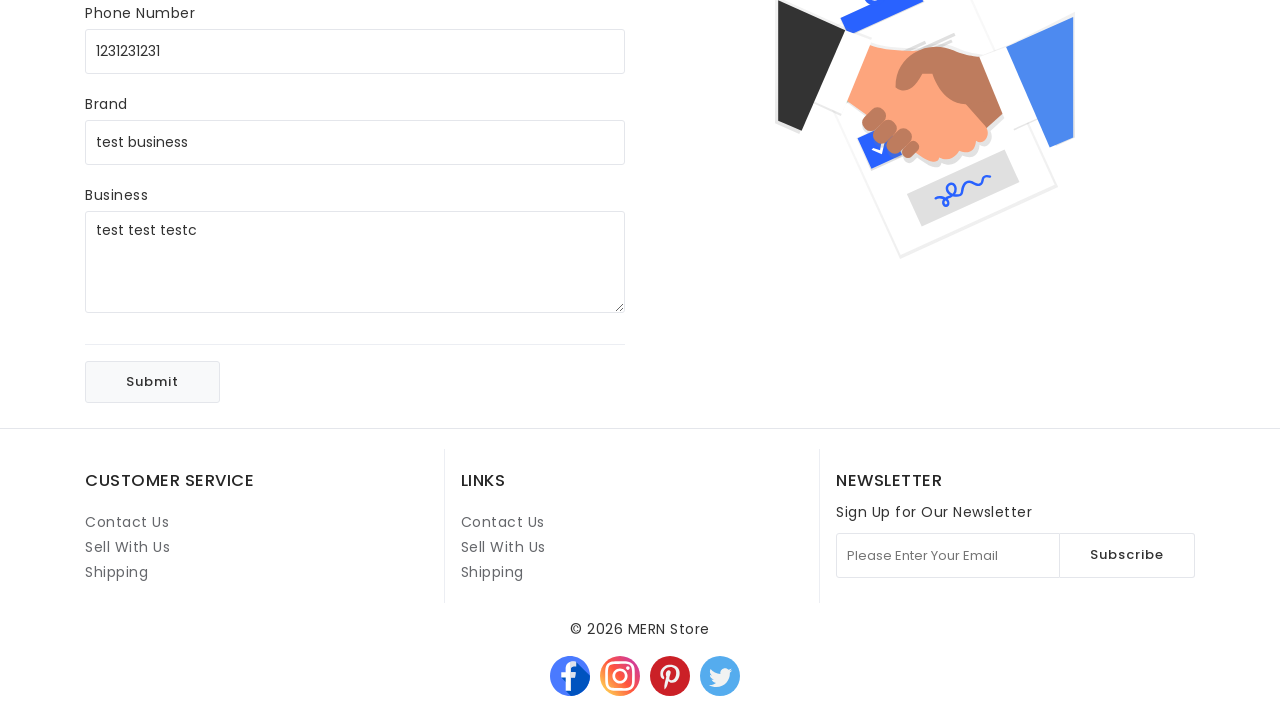